Tests a form submission by filling in text fields including name, email, and address fields, then submitting the form

Starting URL: https://demoqa.com/text-box

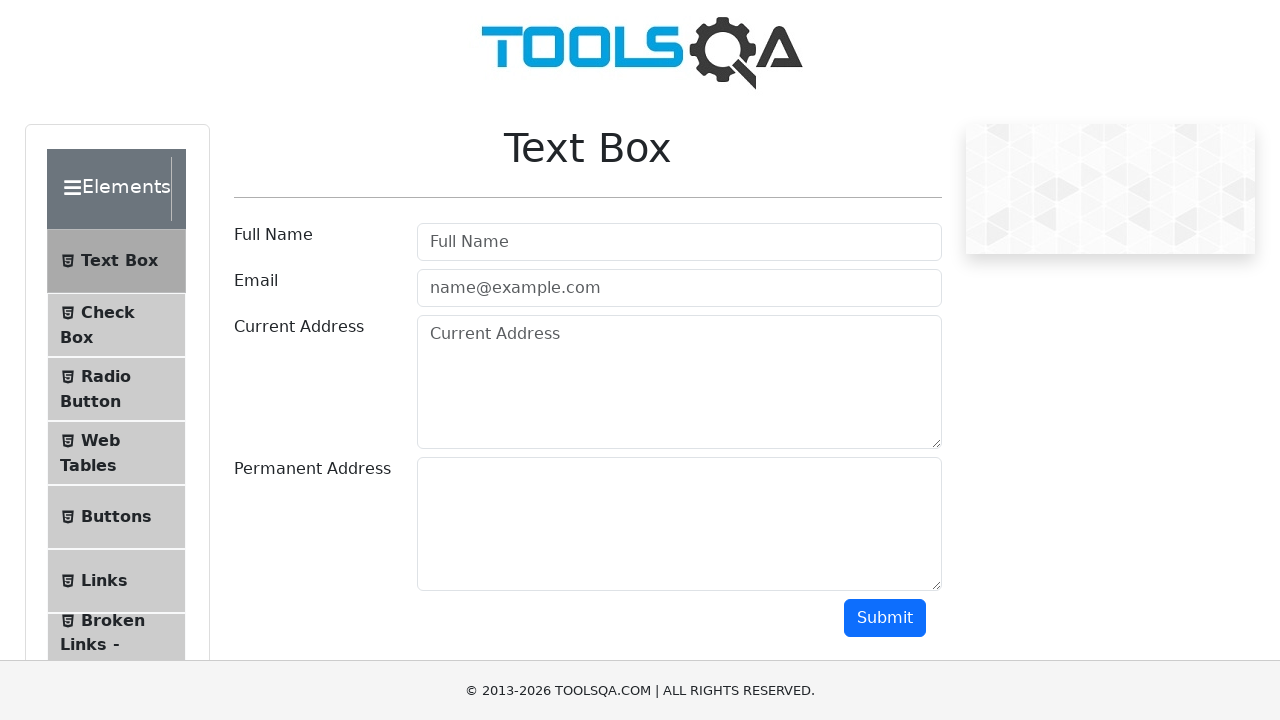

Filled userName field with 'Mauro Valls' on #userName
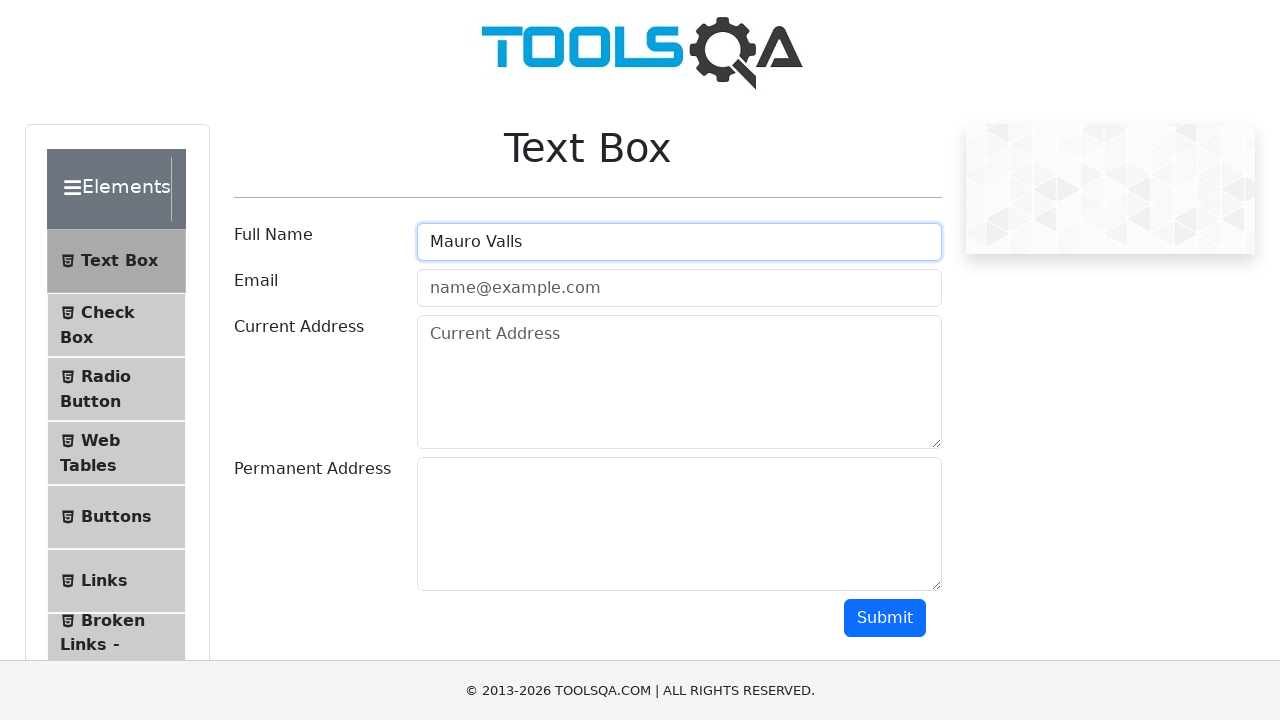

Filled userEmail field with 'pituvalls@hotmail.com' on #userEmail
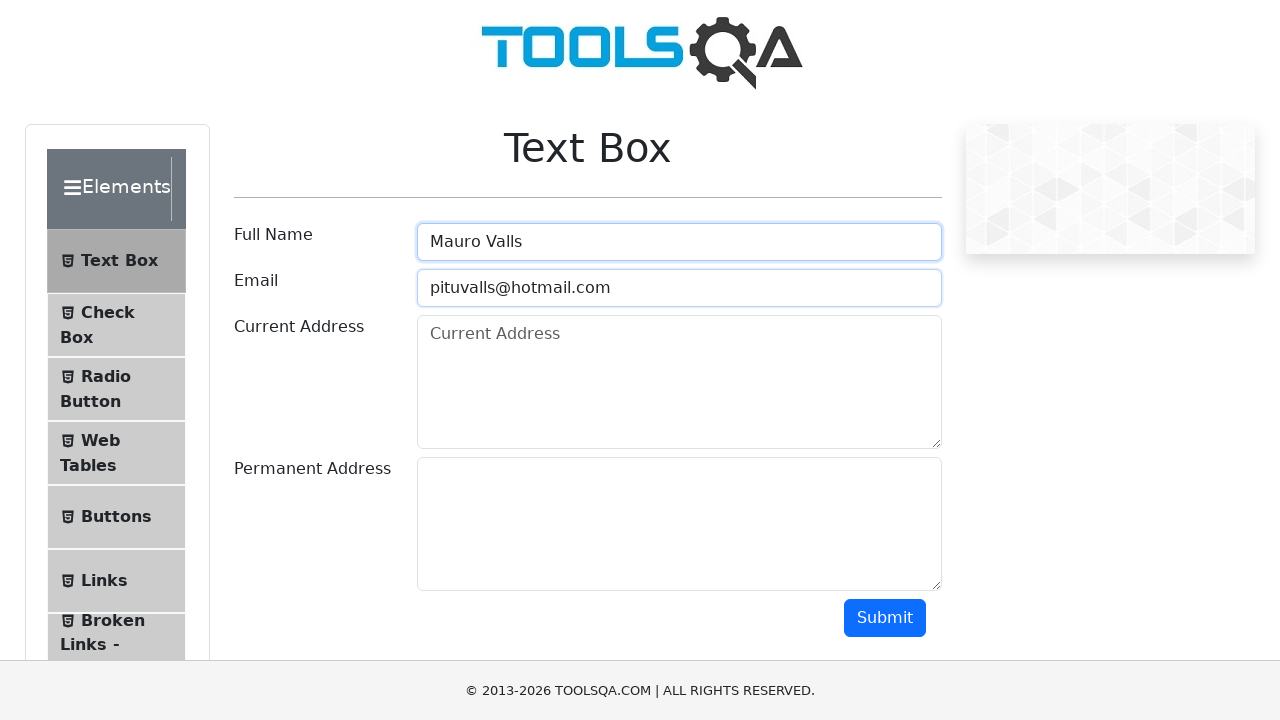

Filled current address field with 'Hola' on //textarea[@class='form-control']
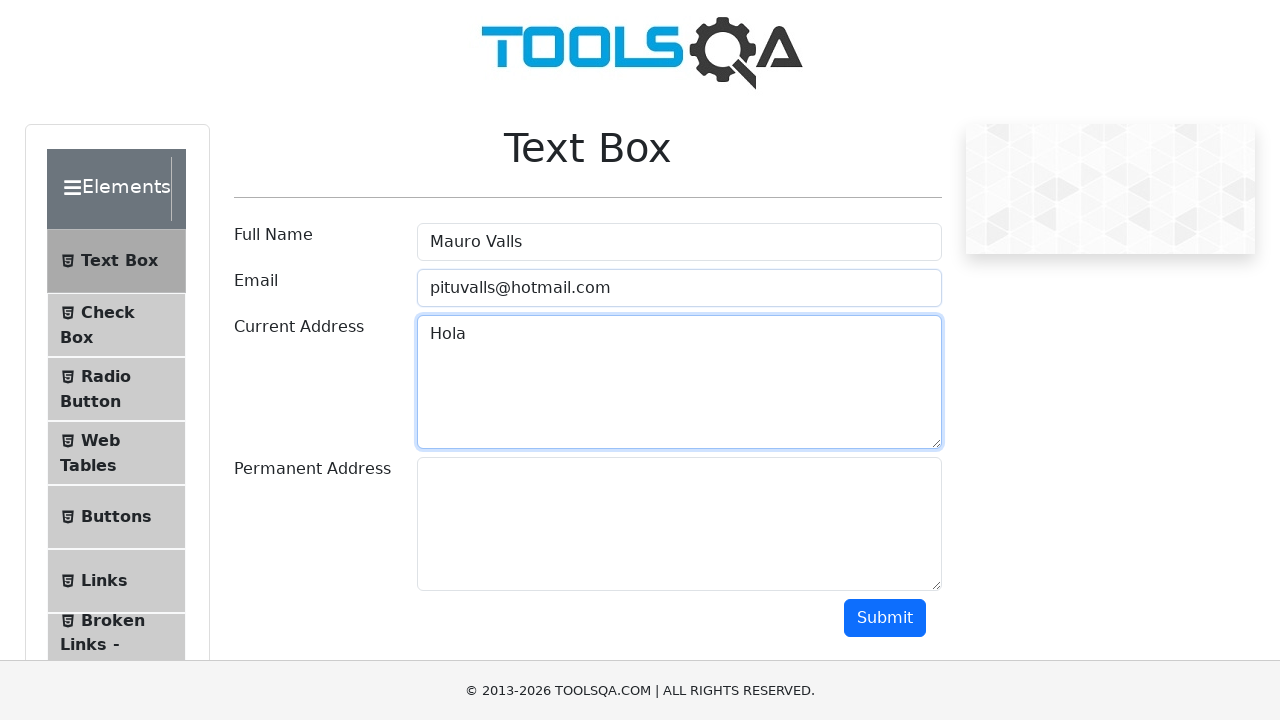

Filled permanent address field with 'Buen dia' on textarea#permanentAddress
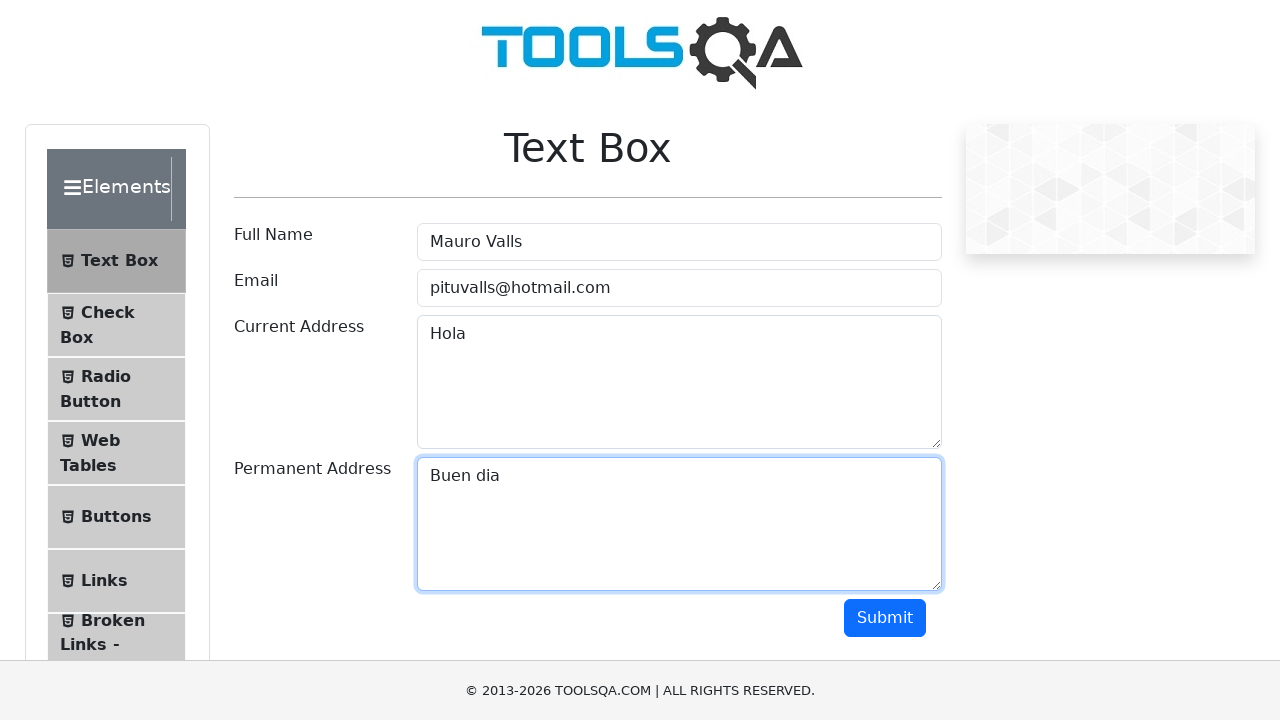

Submitted the form by pressing Enter on textarea#permanentAddress
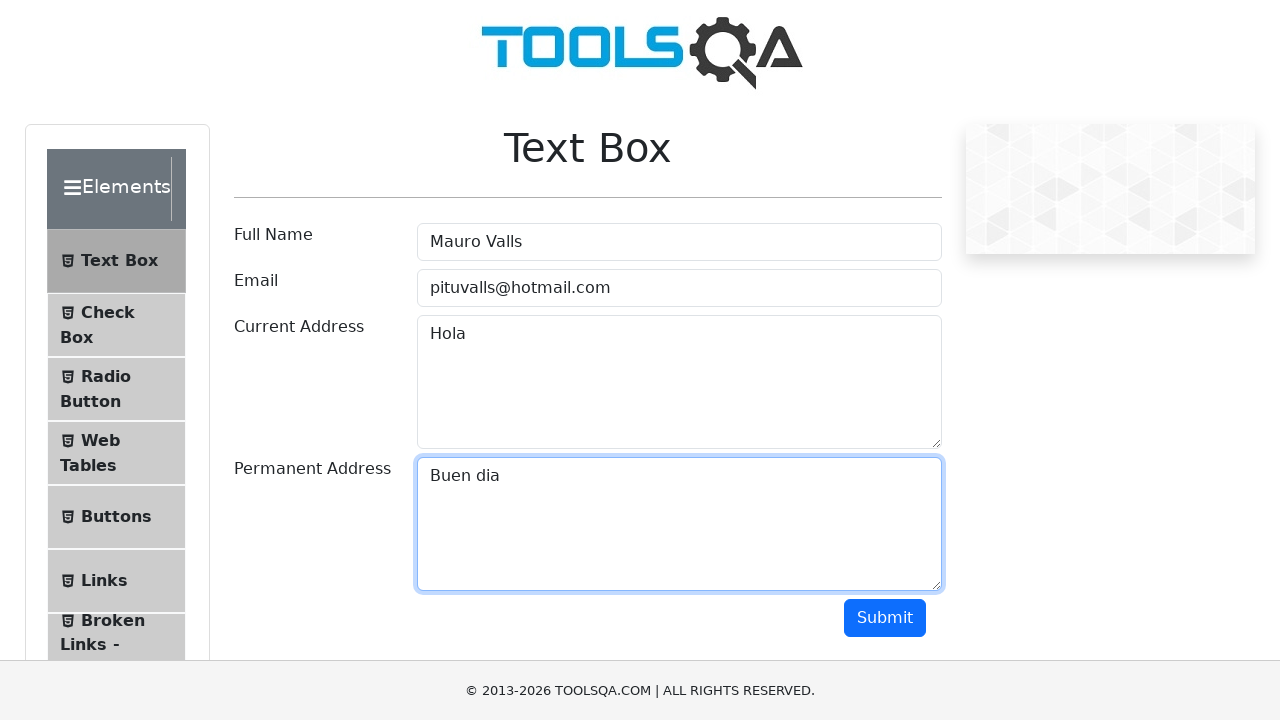

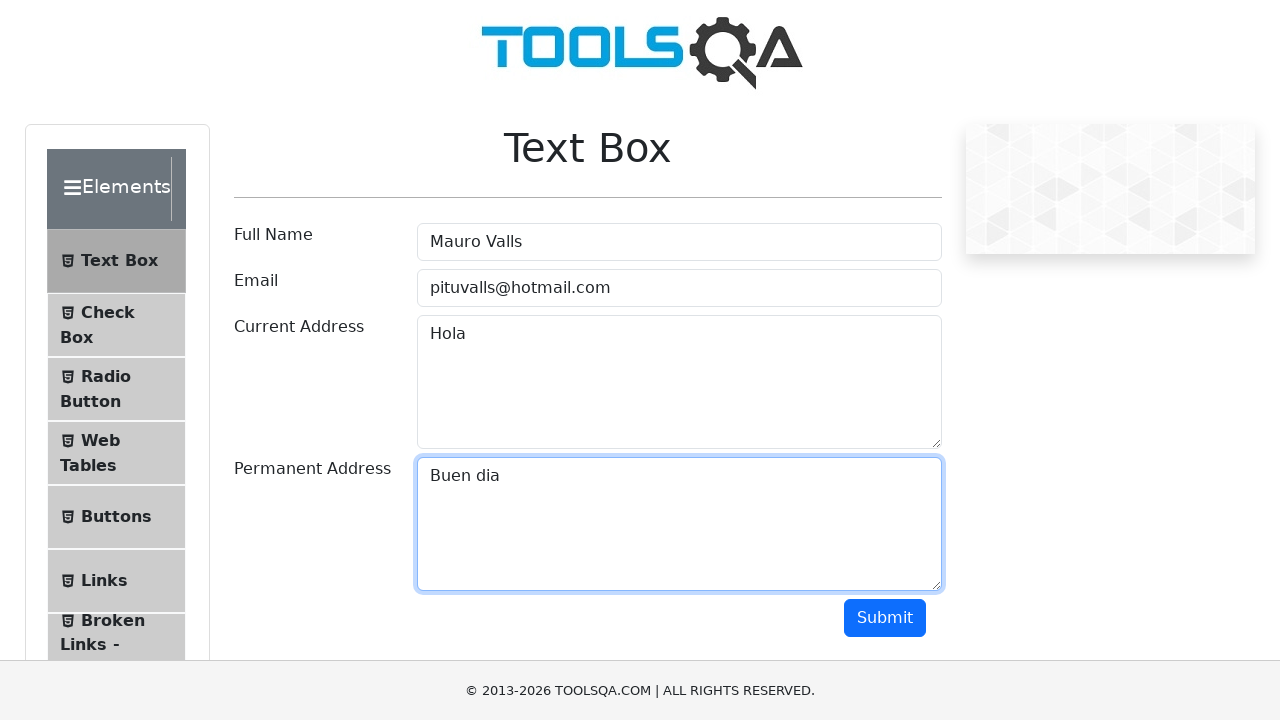